Tests login functionality by filling in username and password fields and clicking the login button

Starting URL: https://opensource-demo.orangehrmlive.com/web/index.php/auth/login

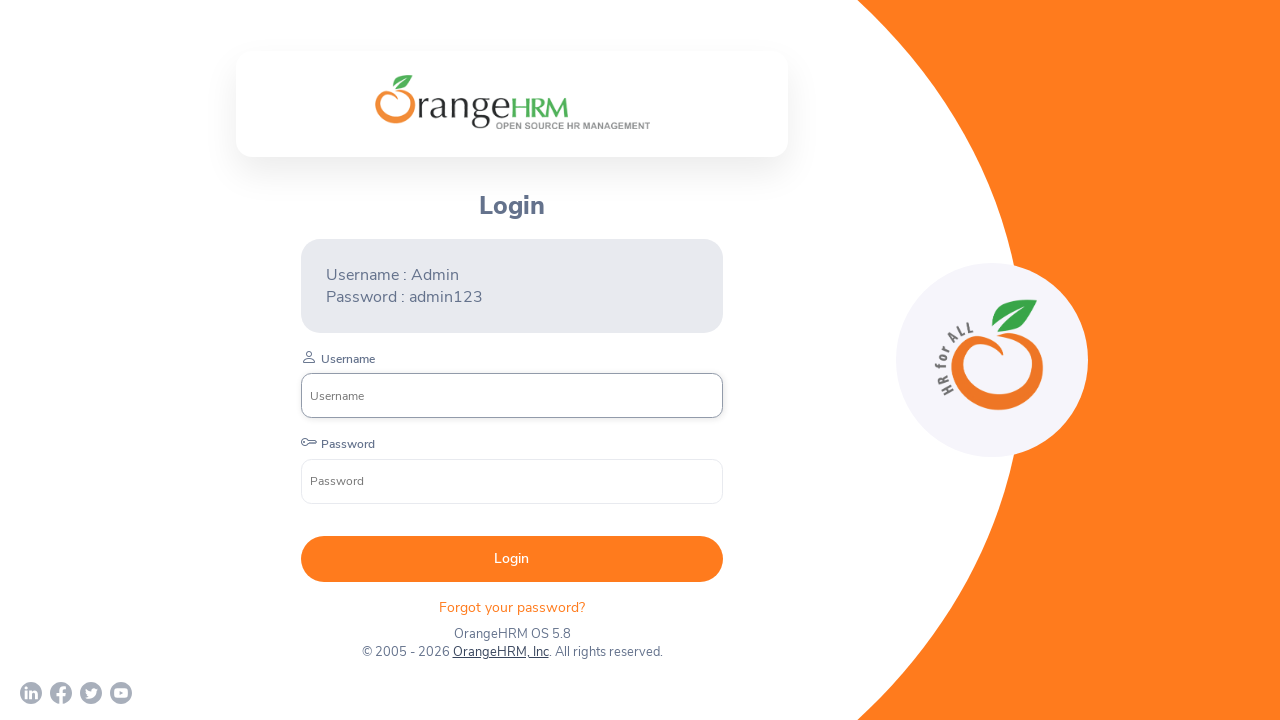

Login form username field became visible
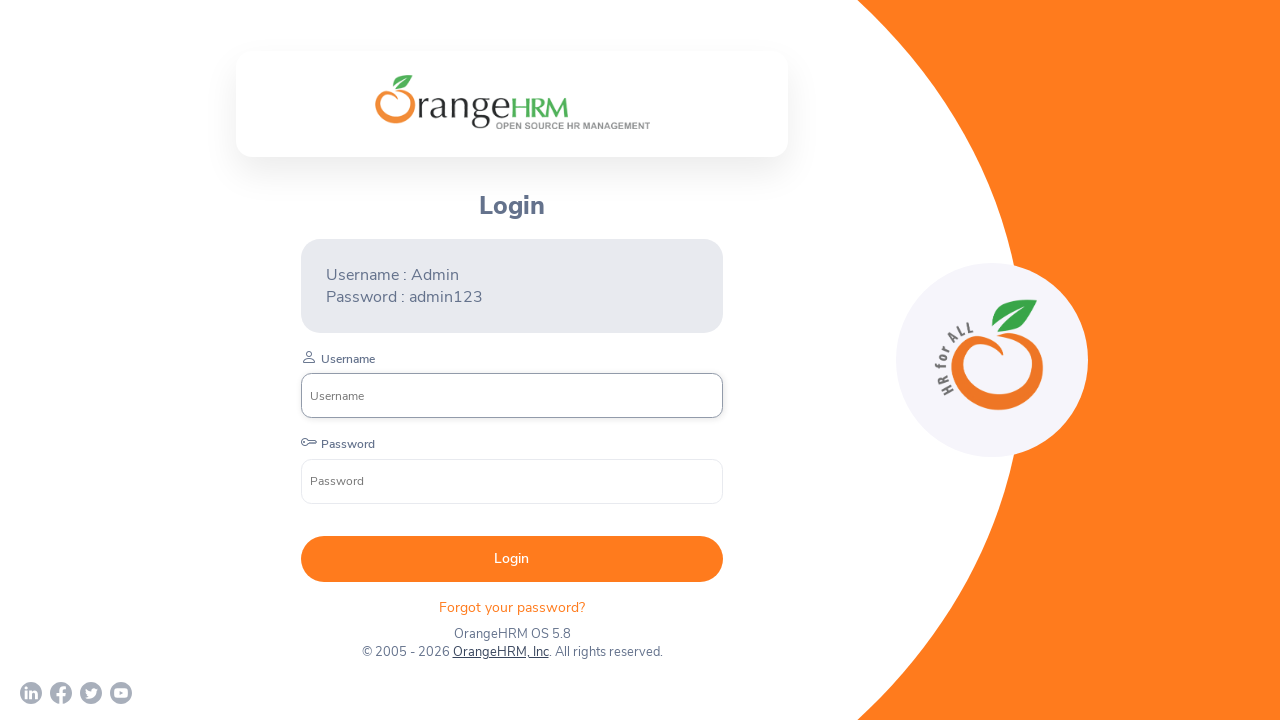

Filled username field with 'Admin' on input[name='username']
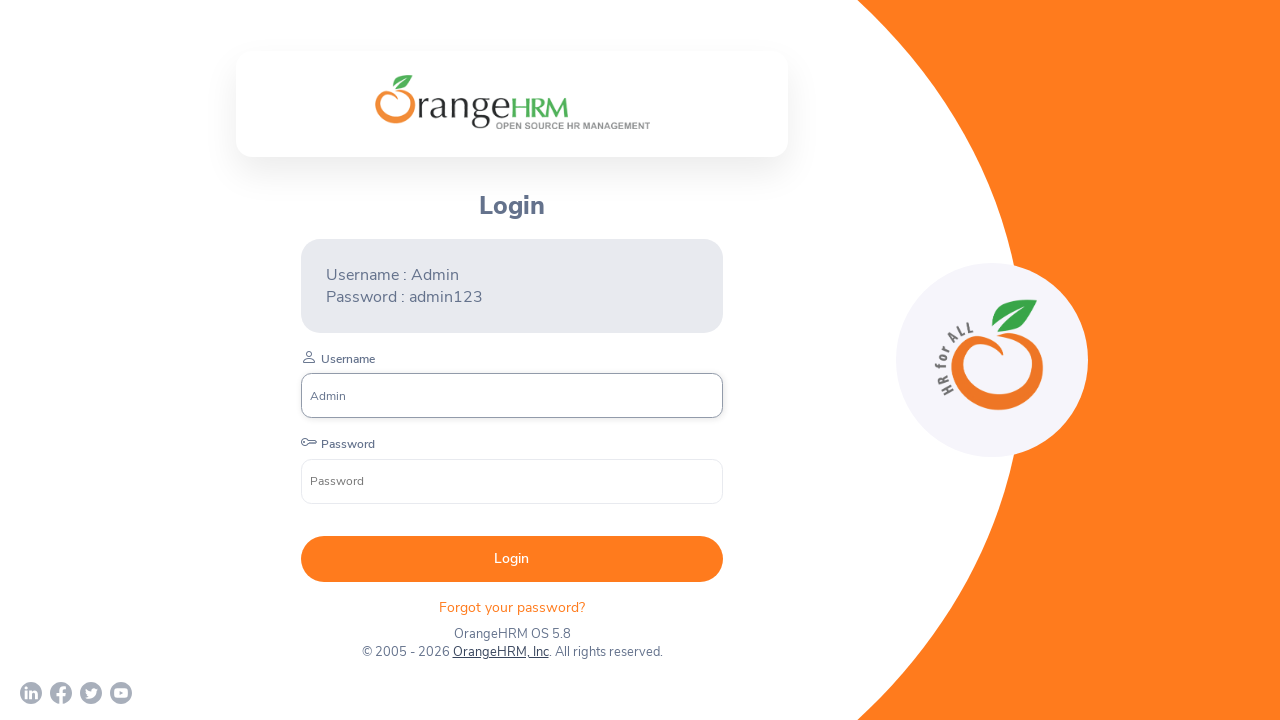

Filled password field with 'admin123' on input[name='password']
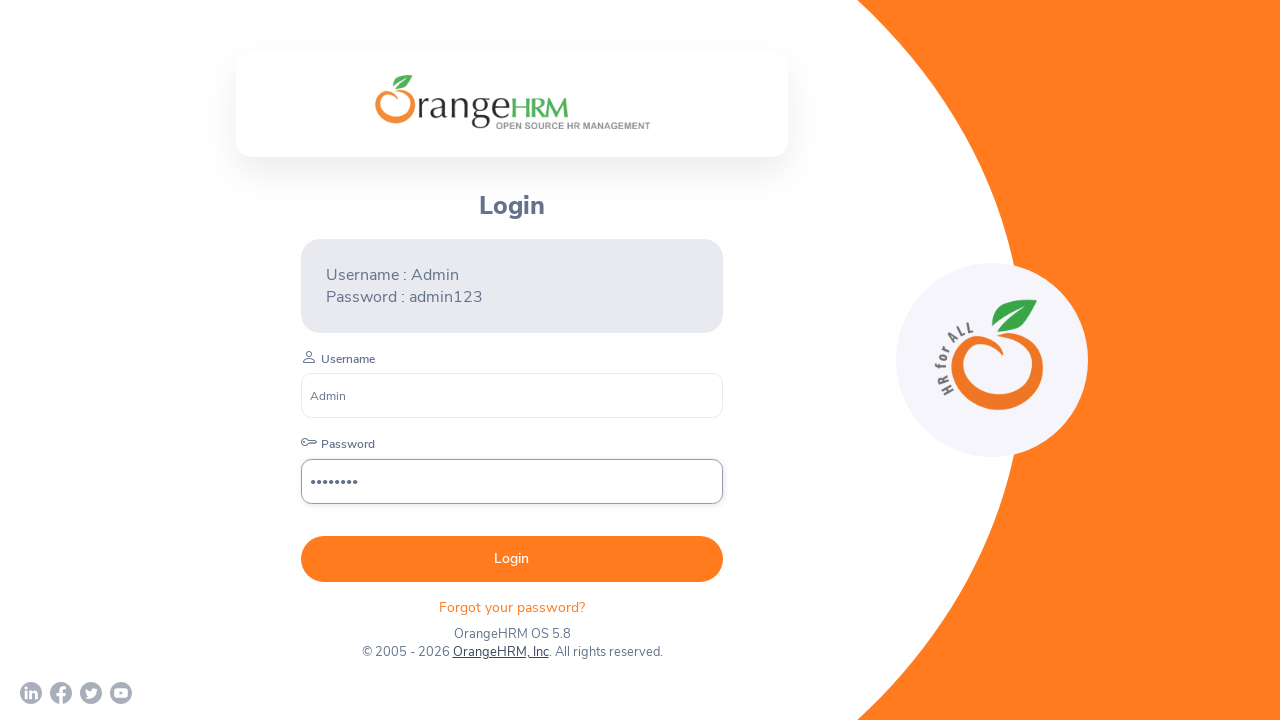

Clicked login button at (512, 559) on button[type='submit']
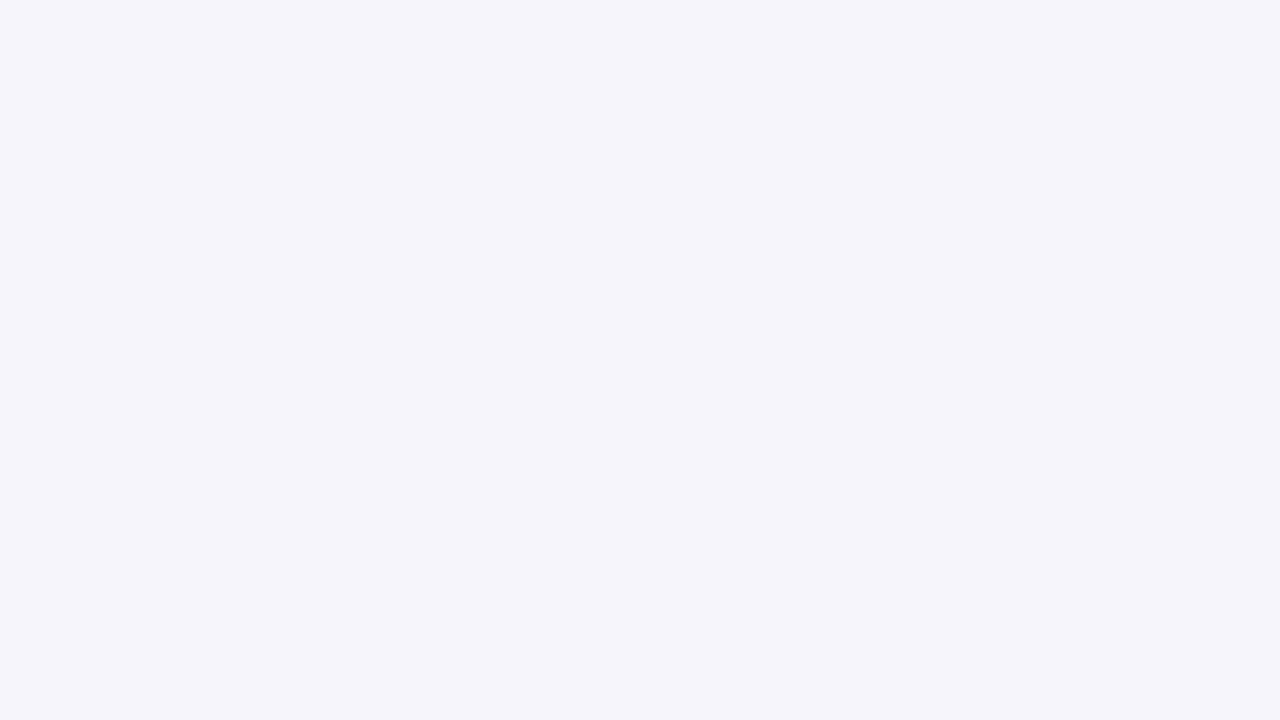

Waited 5 seconds for page navigation after login
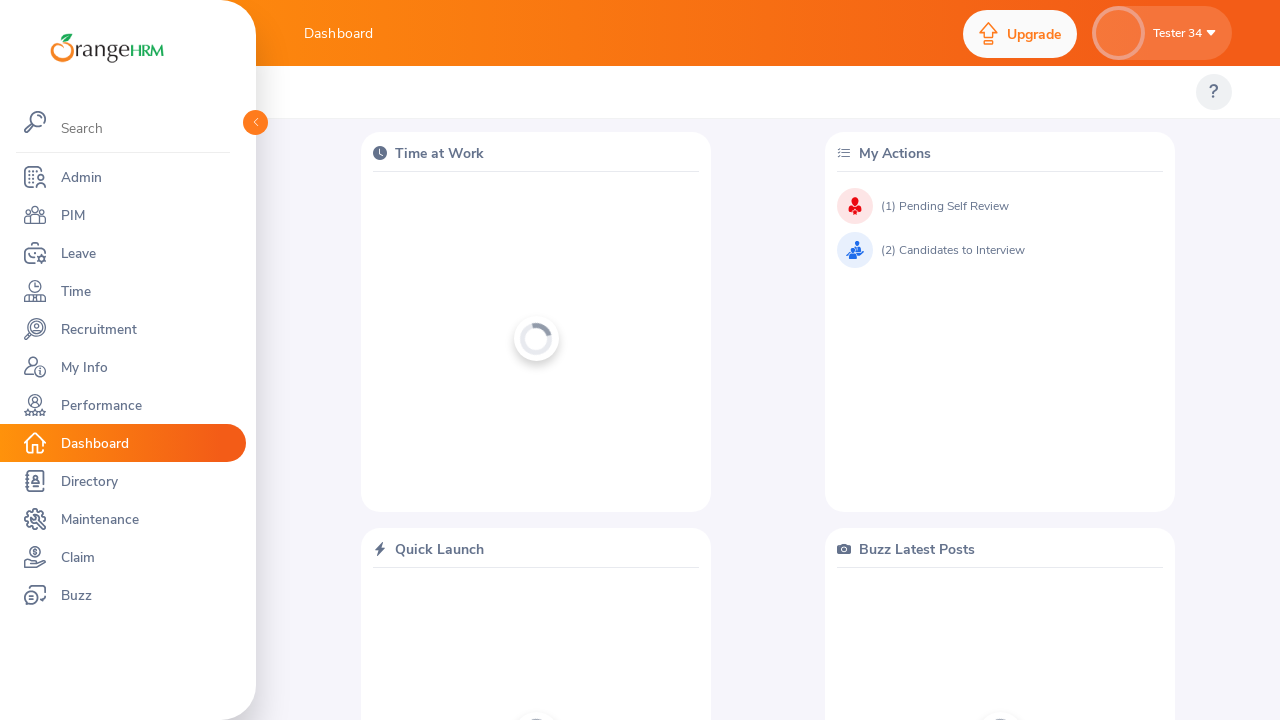

Verified page title is 'OrangeHRM' - login successful
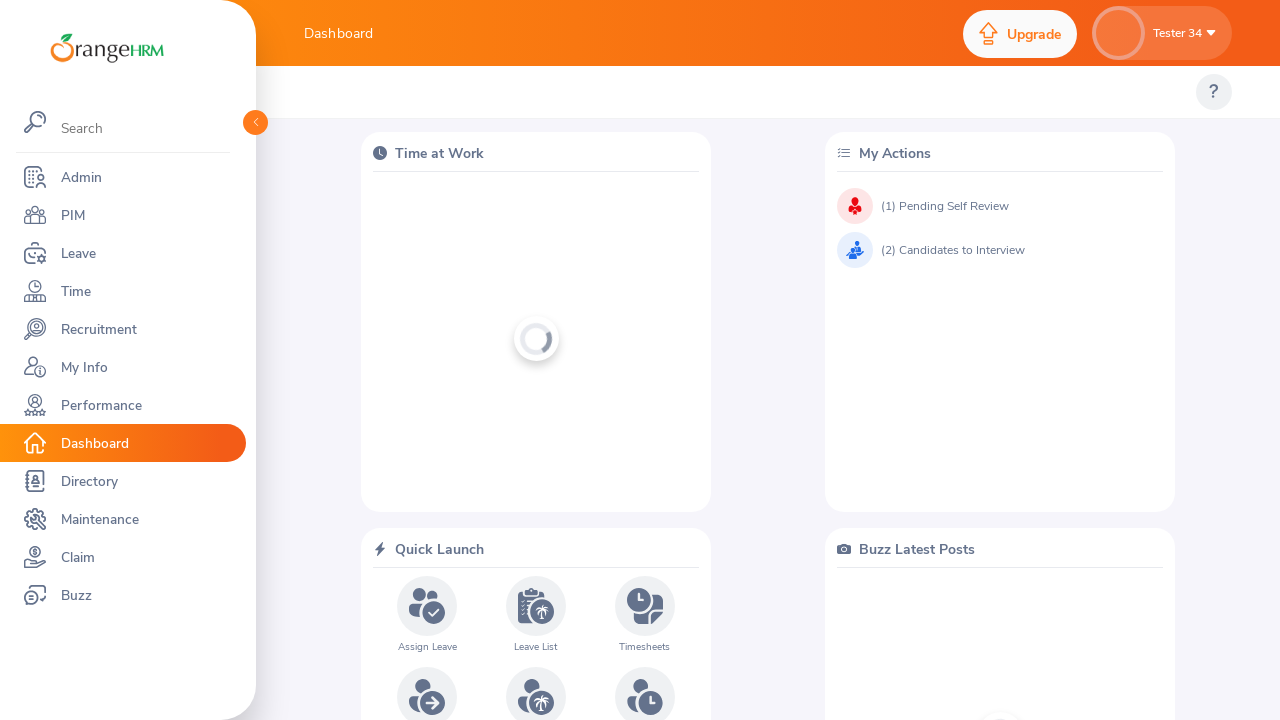

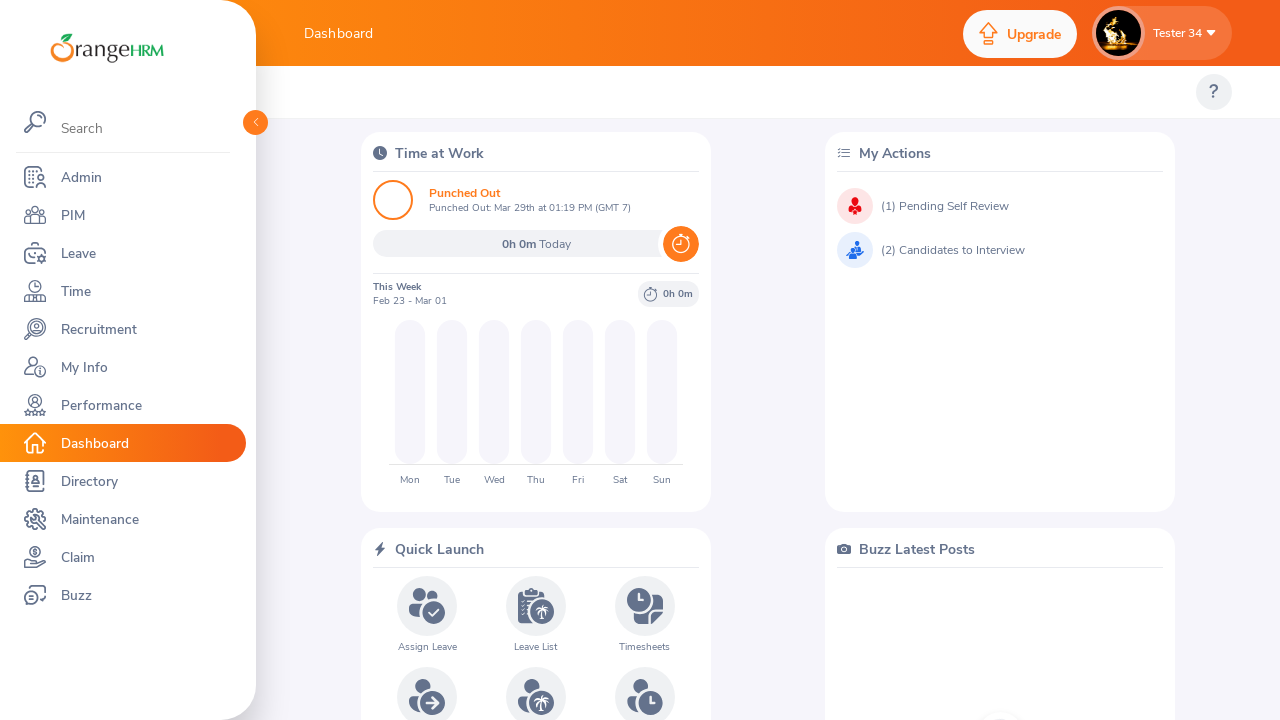